Tests handling of various JavaScript alert types including simple alerts, confirmation alerts with OK/Cancel buttons, and prompt alerts with text input functionality.

Starting URL: https://demo.automationtesting.in/Alerts.html

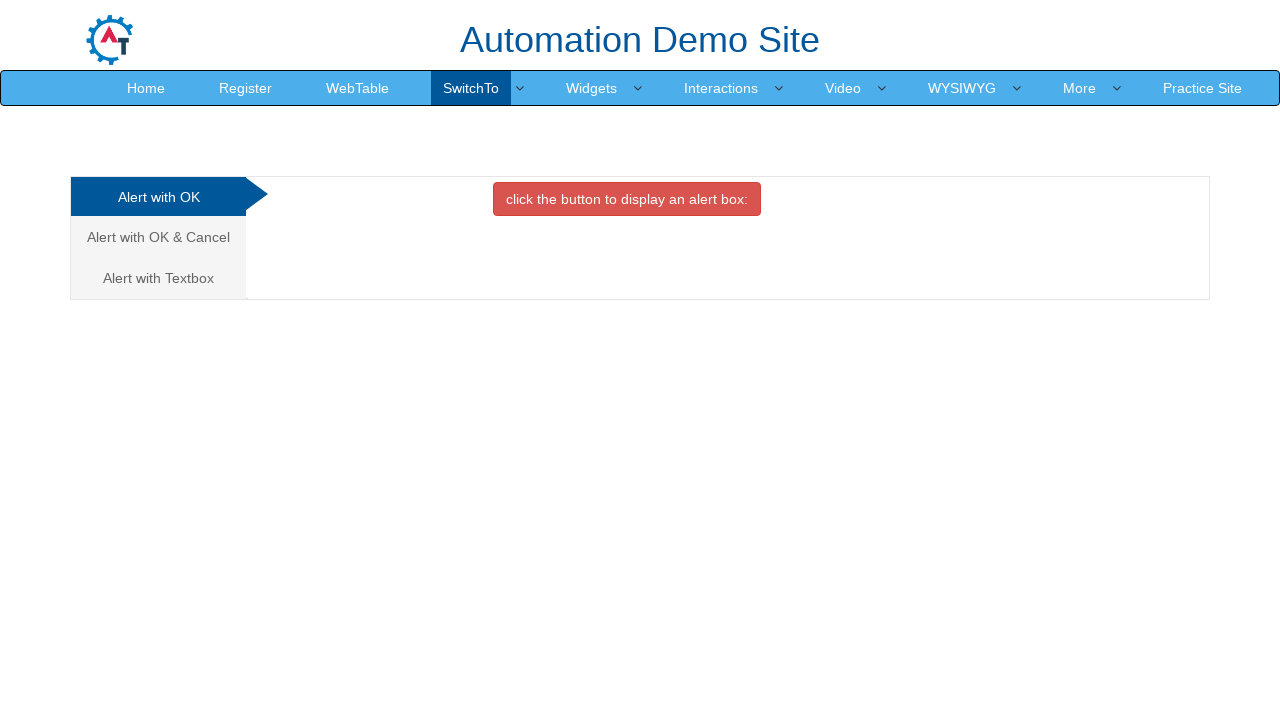

Clicked button to trigger simple alert with OK button at (627, 199) on #OKTab > button
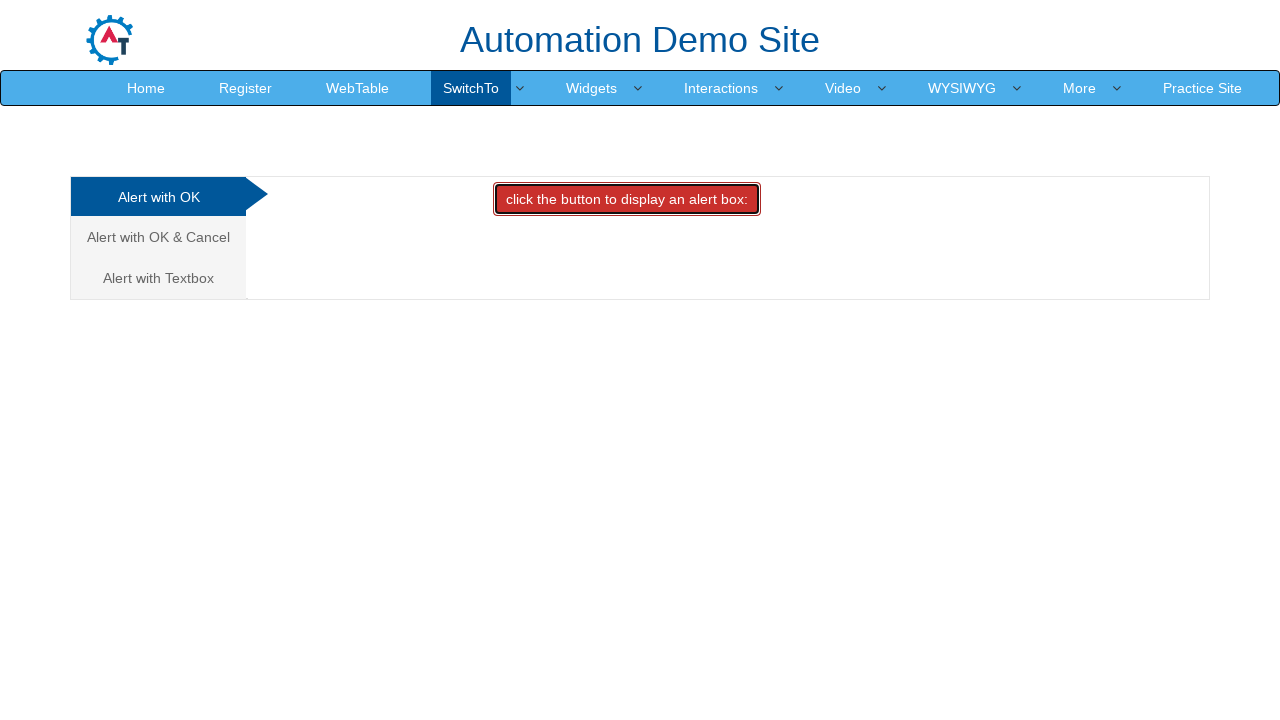

Registered generic dialog handler for simple alerts
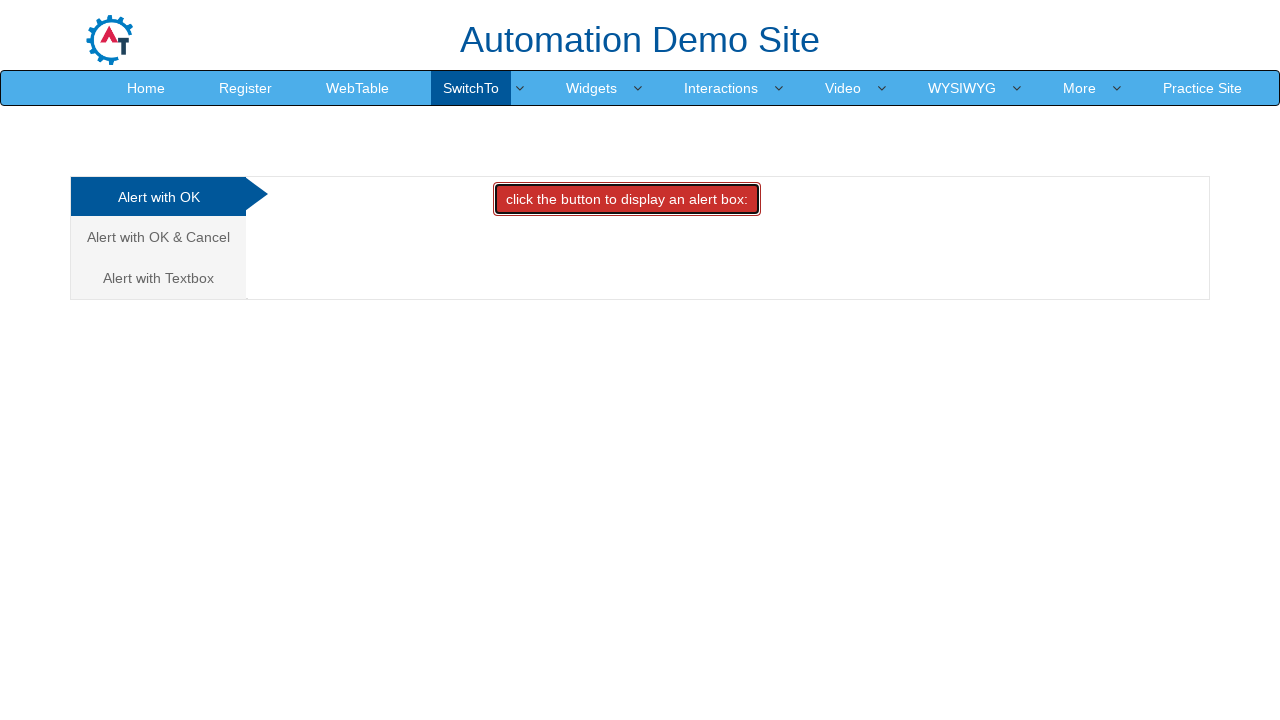

Clicked OK button again to trigger alert at (627, 199) on #OKTab > button
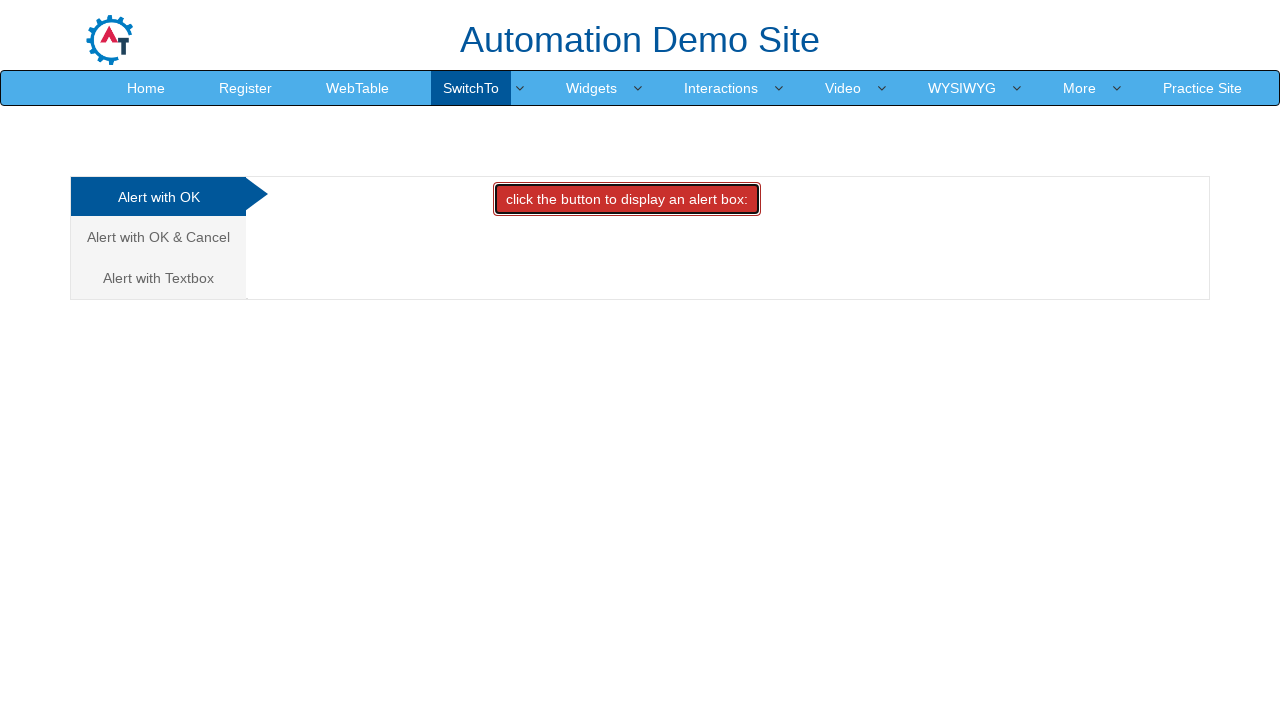

Registered specific handler for first alert with assertion
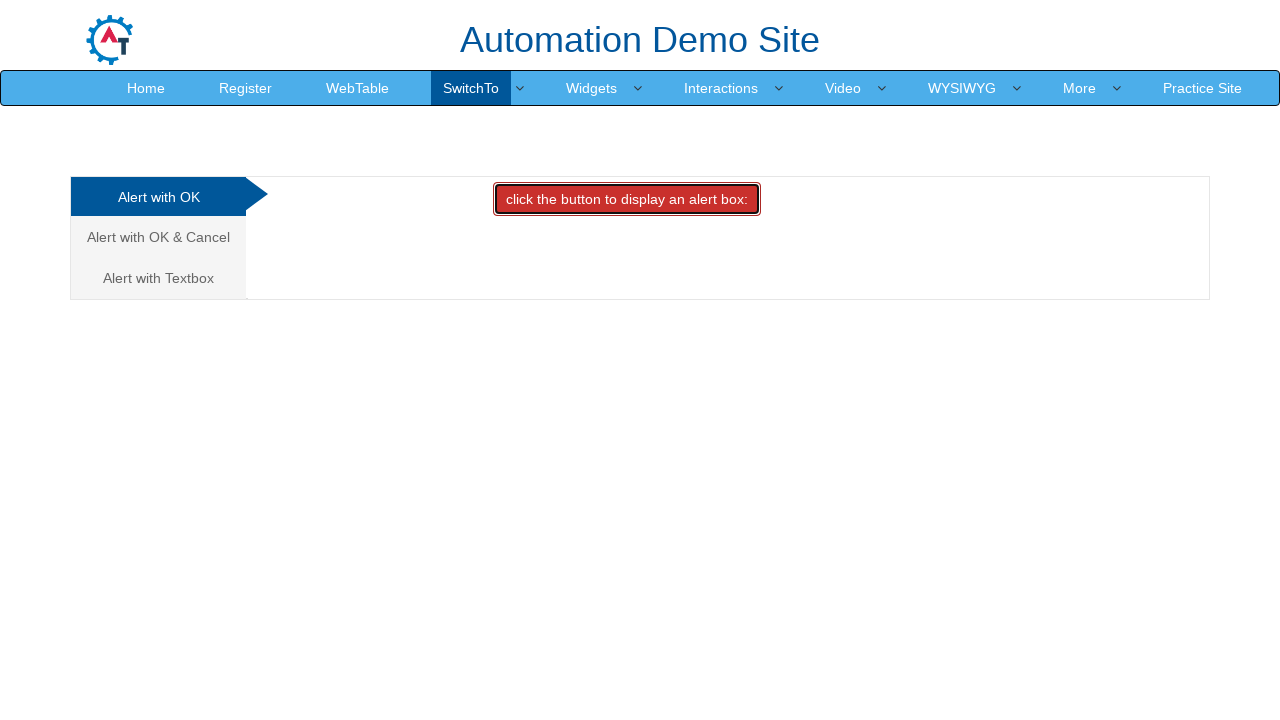

Clicked button to trigger first alert and verify message at (627, 199) on #OKTab > button
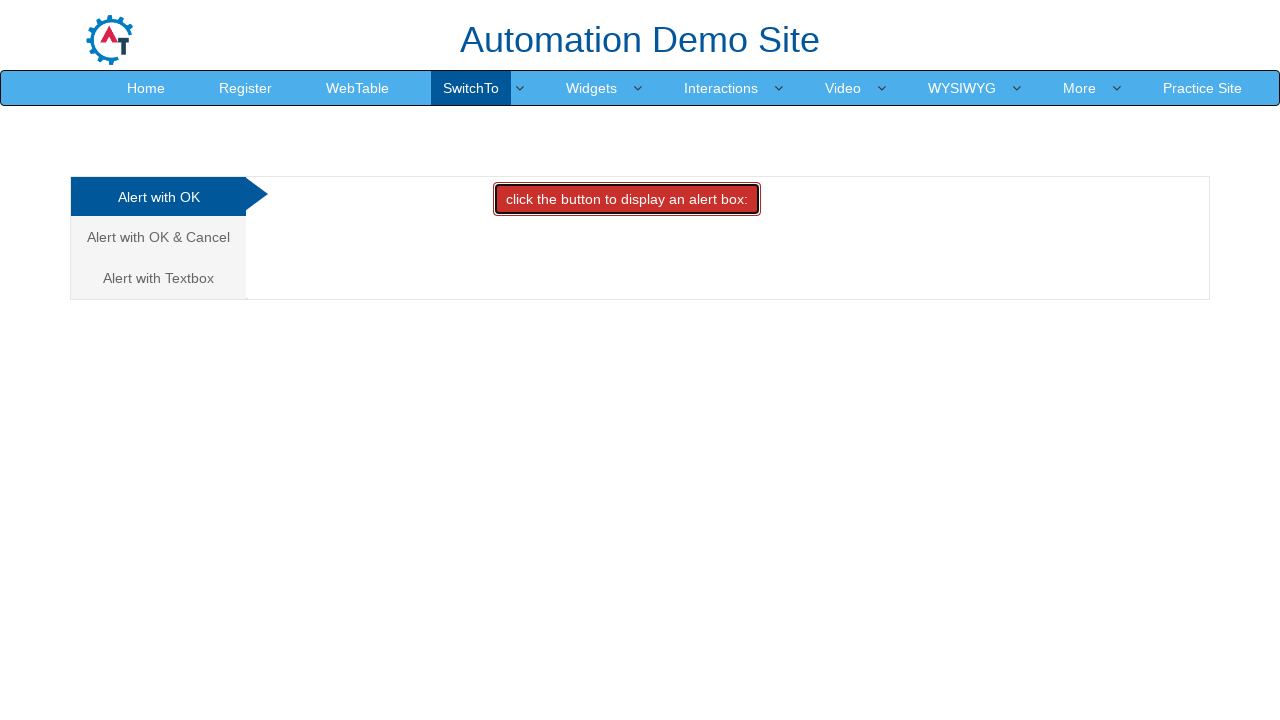

Hovered over 'Alert with OK & Cancel' tab at (158, 237) on a:has-text('Alert with OK & Cancel')
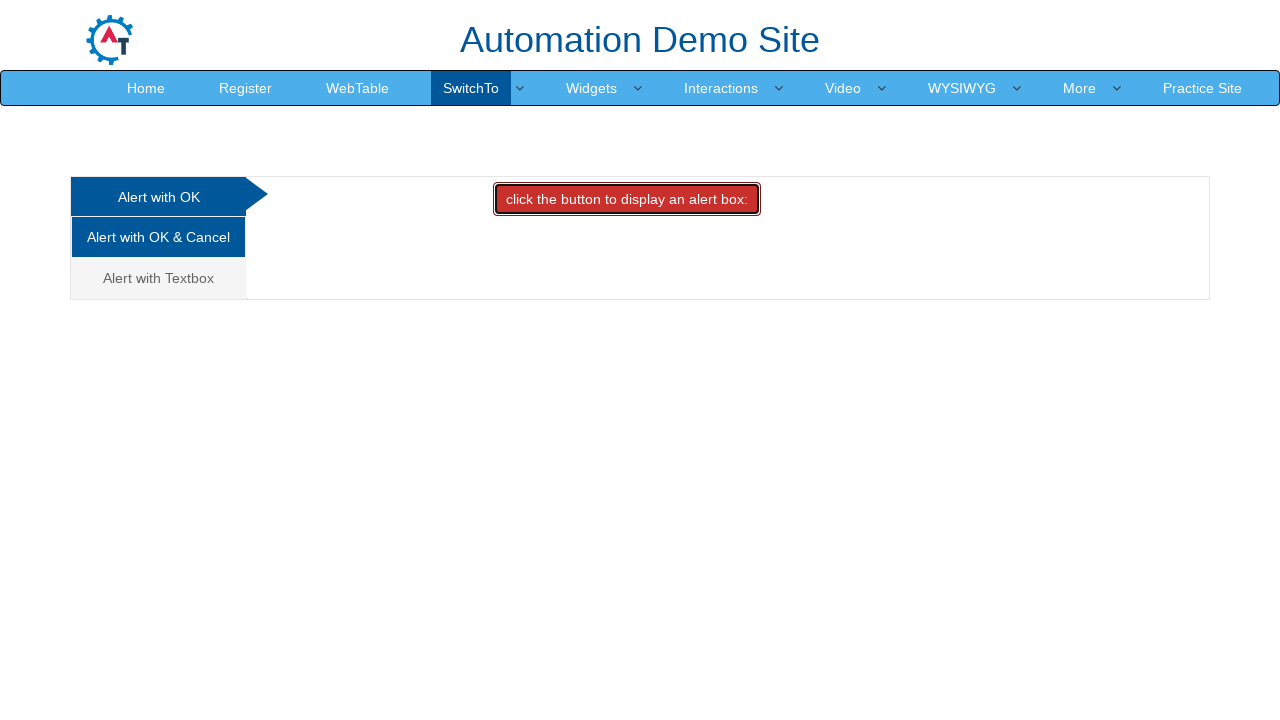

Clicked 'Alert with OK & Cancel' tab to navigate to confirmation alert section at (158, 237) on a:has-text('Alert with OK & Cancel')
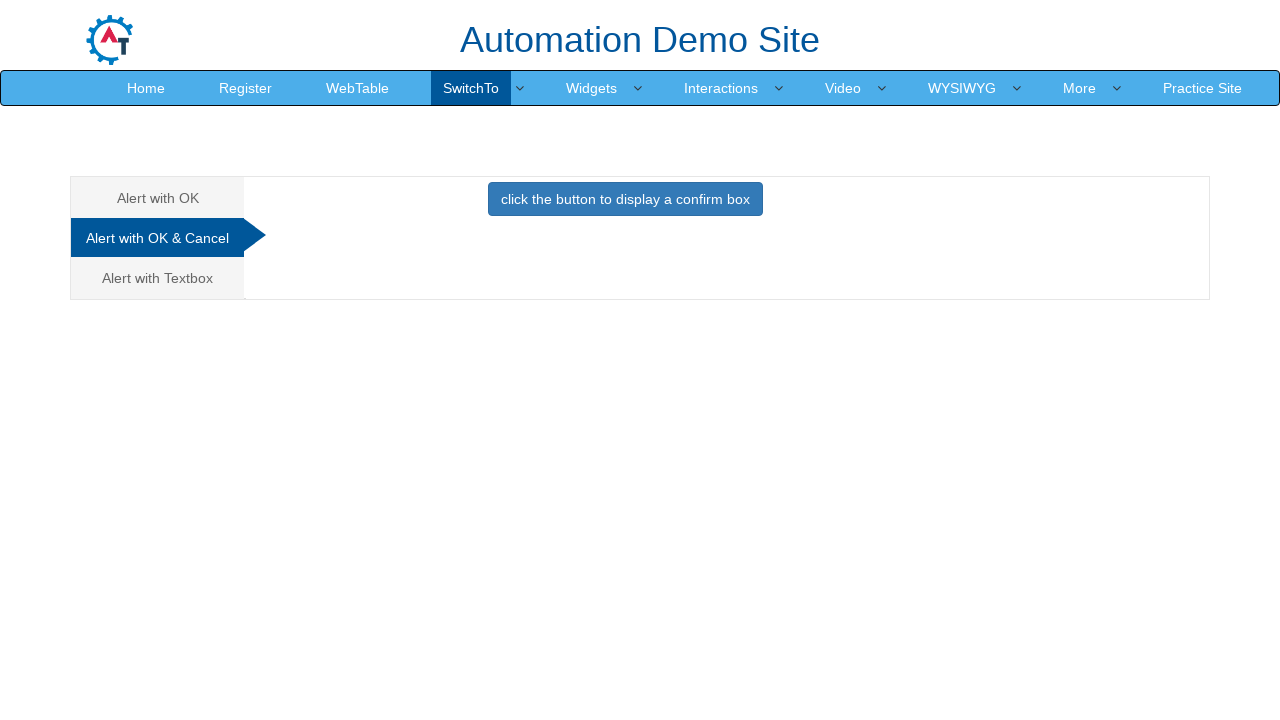

Registered handler for confirmation alert with OK & Cancel buttons
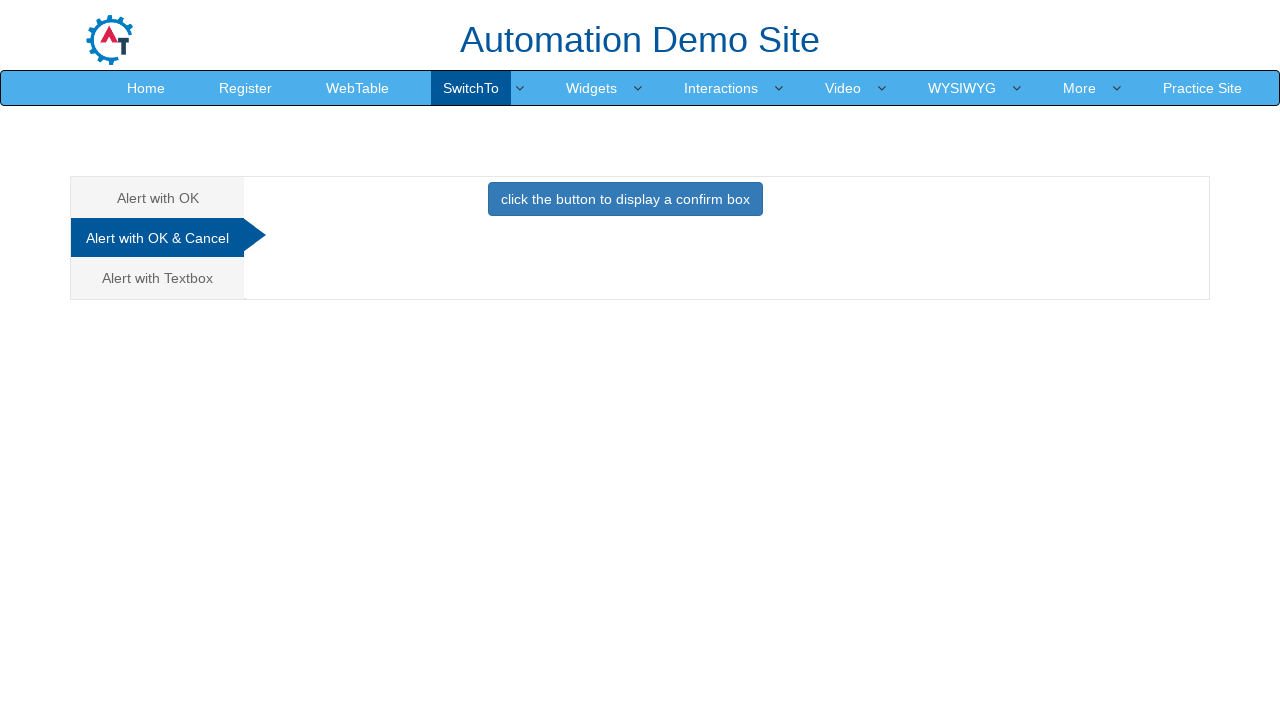

Clicked button to trigger confirmation alert and accepted it at (625, 199) on #CancelTab > button
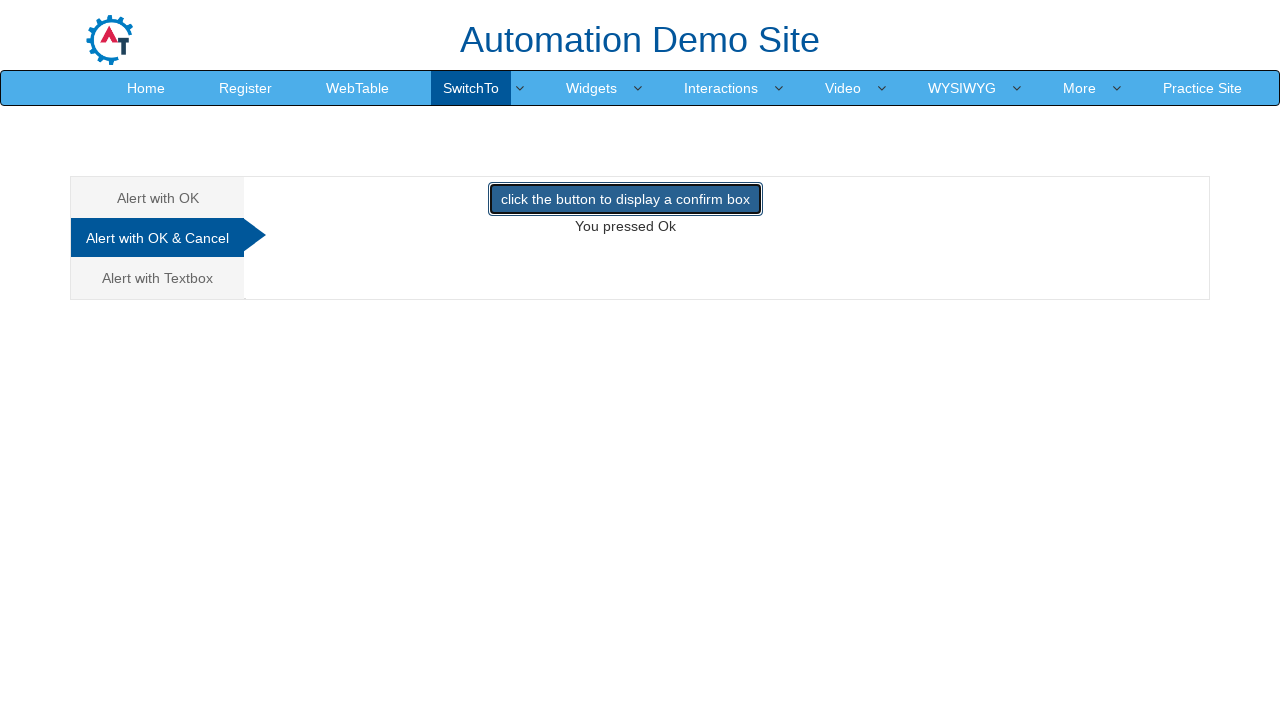

Hovered over 'Alert with Textbox' tab at (158, 278) on a:has-text('Alert with Textbox')
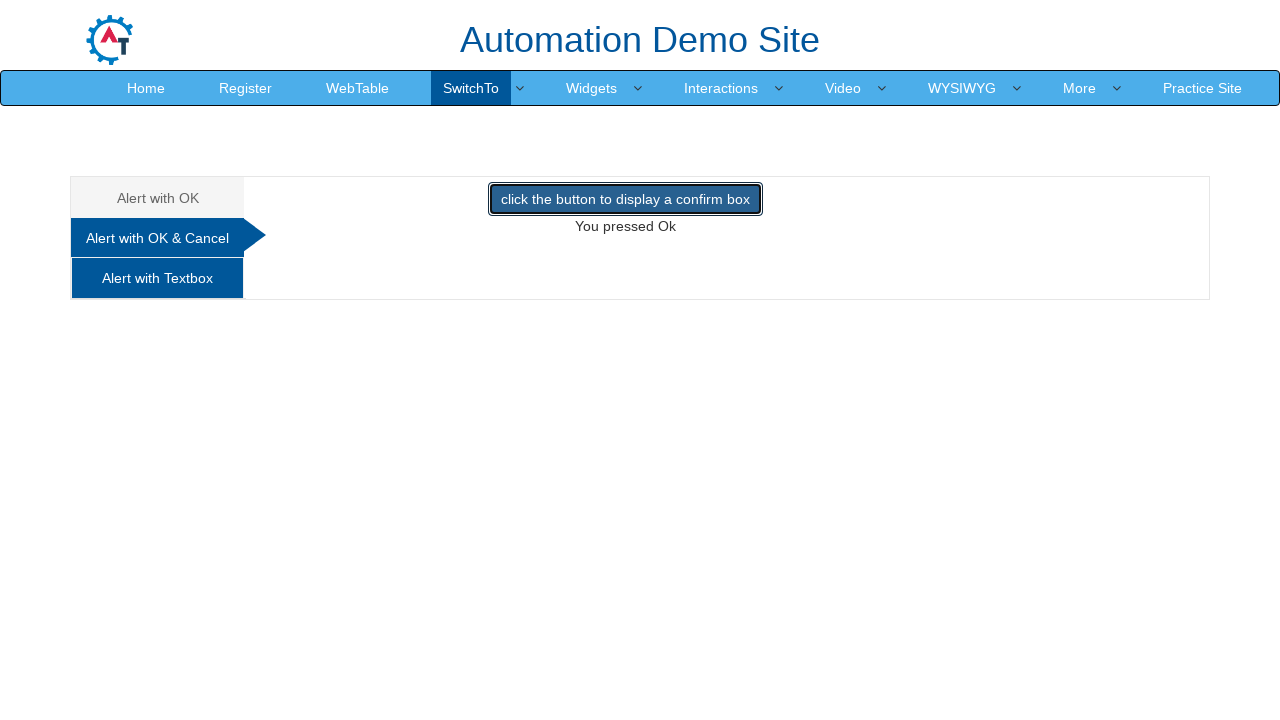

Clicked 'Alert with Textbox' tab to navigate to prompt alert section at (158, 278) on a:has-text('Alert with Textbox')
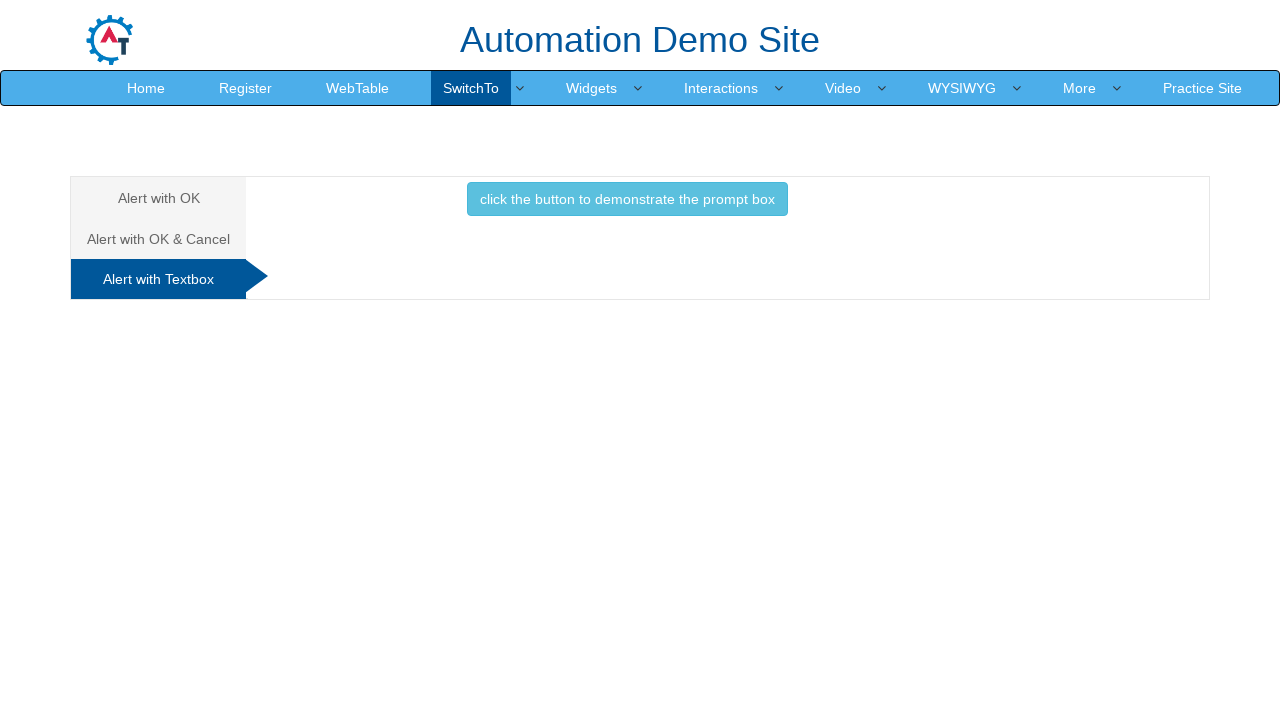

Registered handler for prompt alert with text input
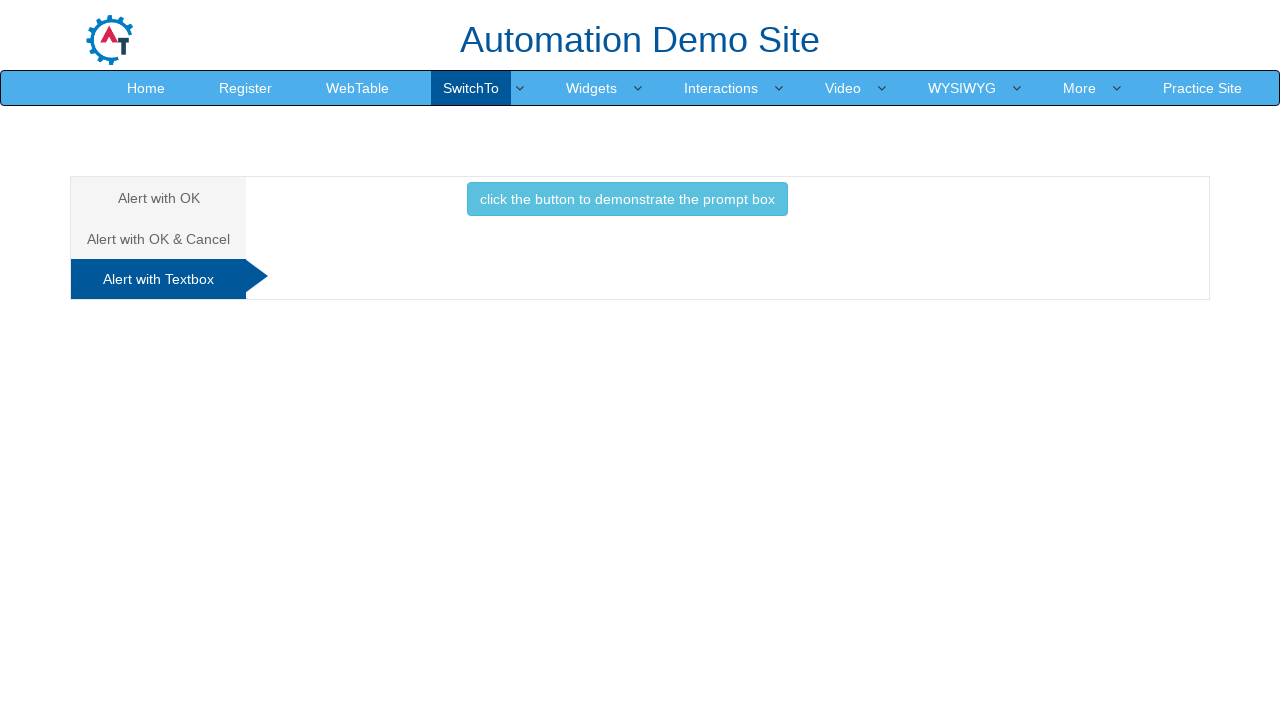

Clicked button to trigger prompt alert and entered 'John Doe' at (627, 199) on #Textbox > button
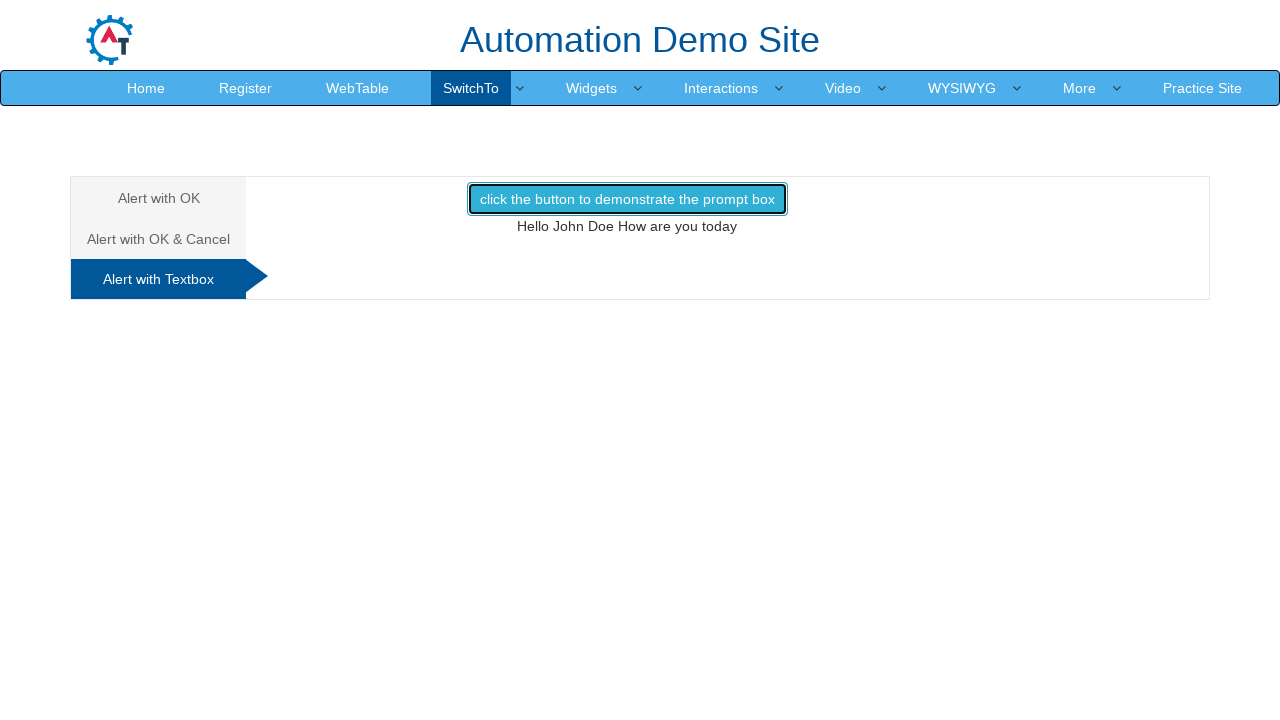

Waited for alert handling to complete
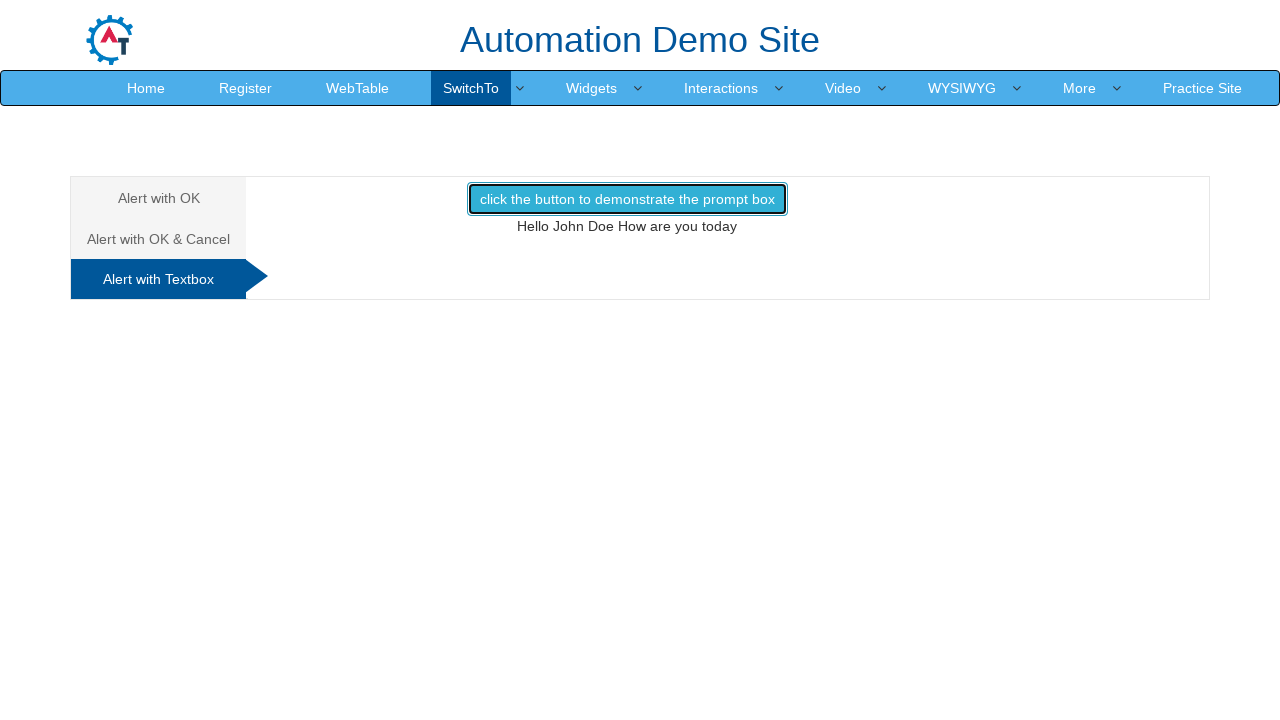

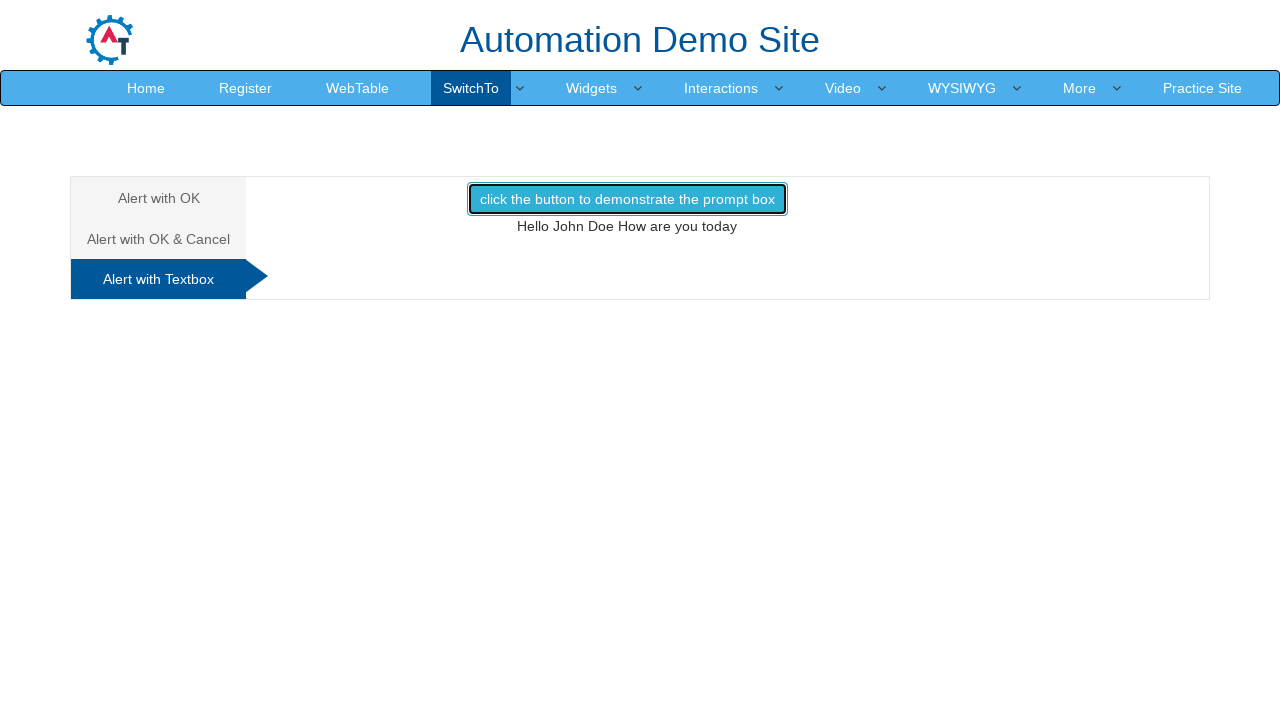